Navigates to a user statistics page on the Acquire game website and verifies that the user summary element is present on the page.

Starting URL: https://acquire.tlstyer.com/stats/?username=bhollan

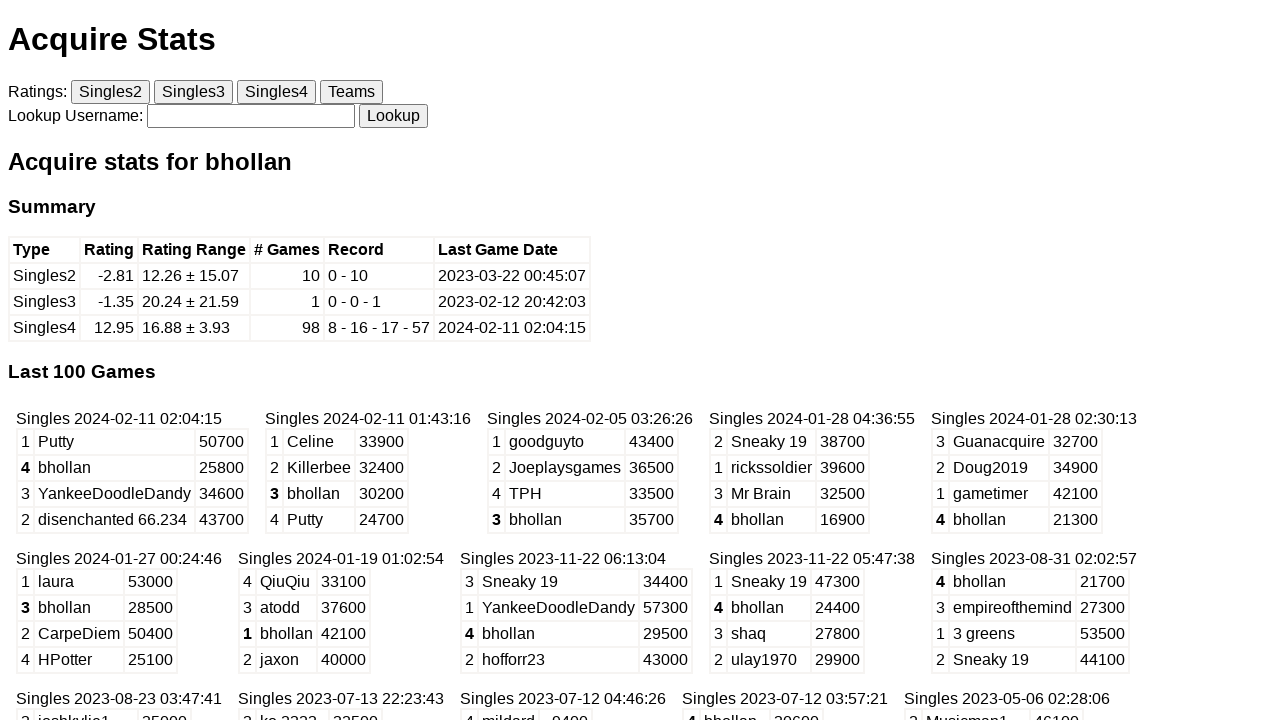

Navigated to user statistics page for username 'bhollan'
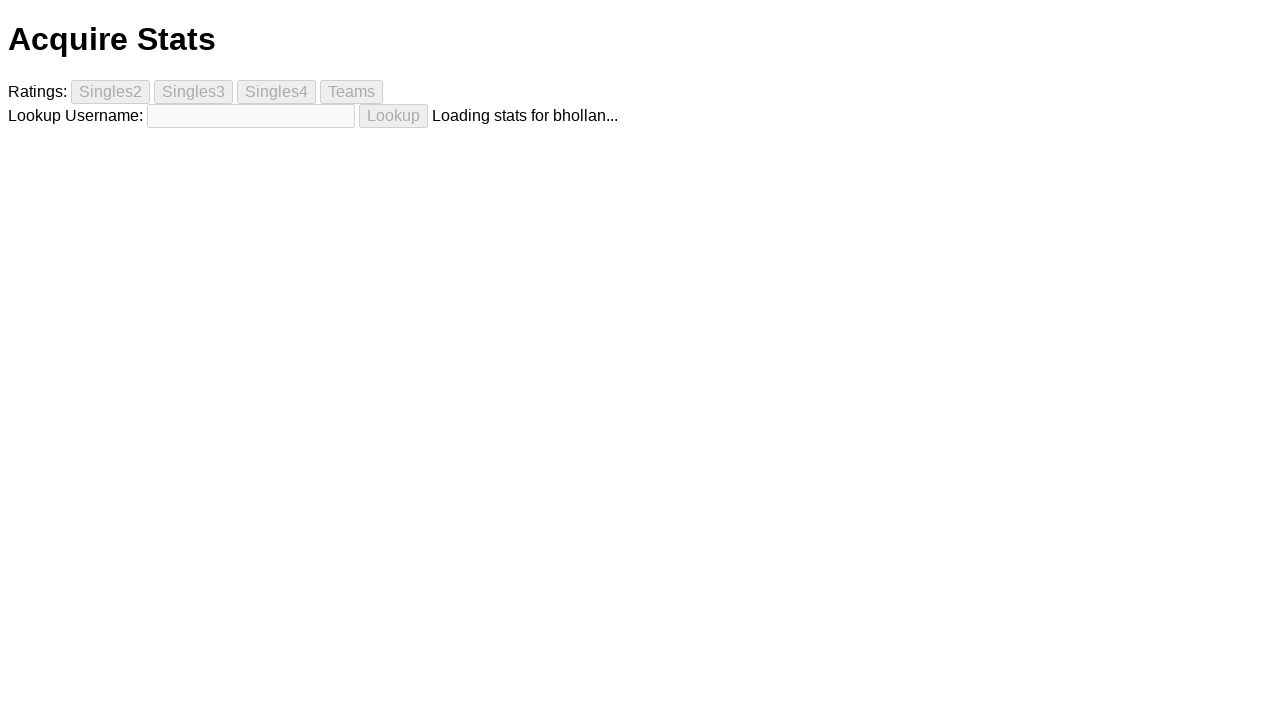

User summary element loaded on the page
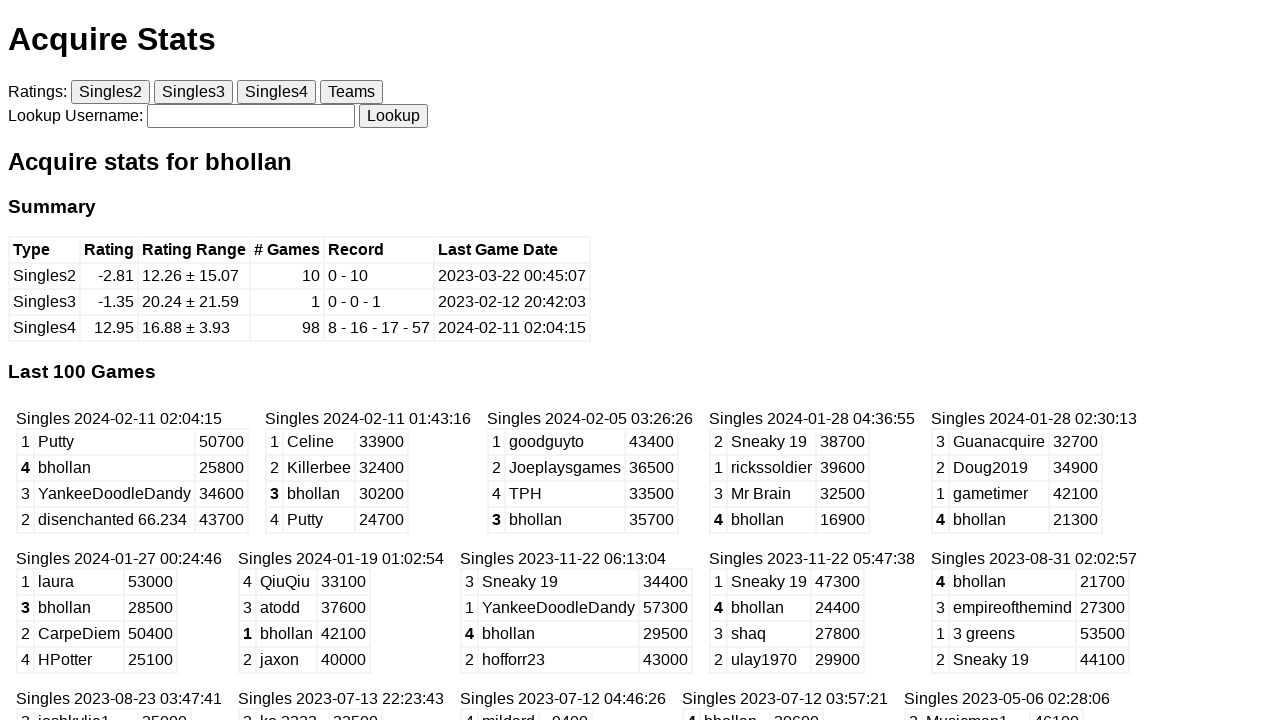

Verified that user summary element is visible
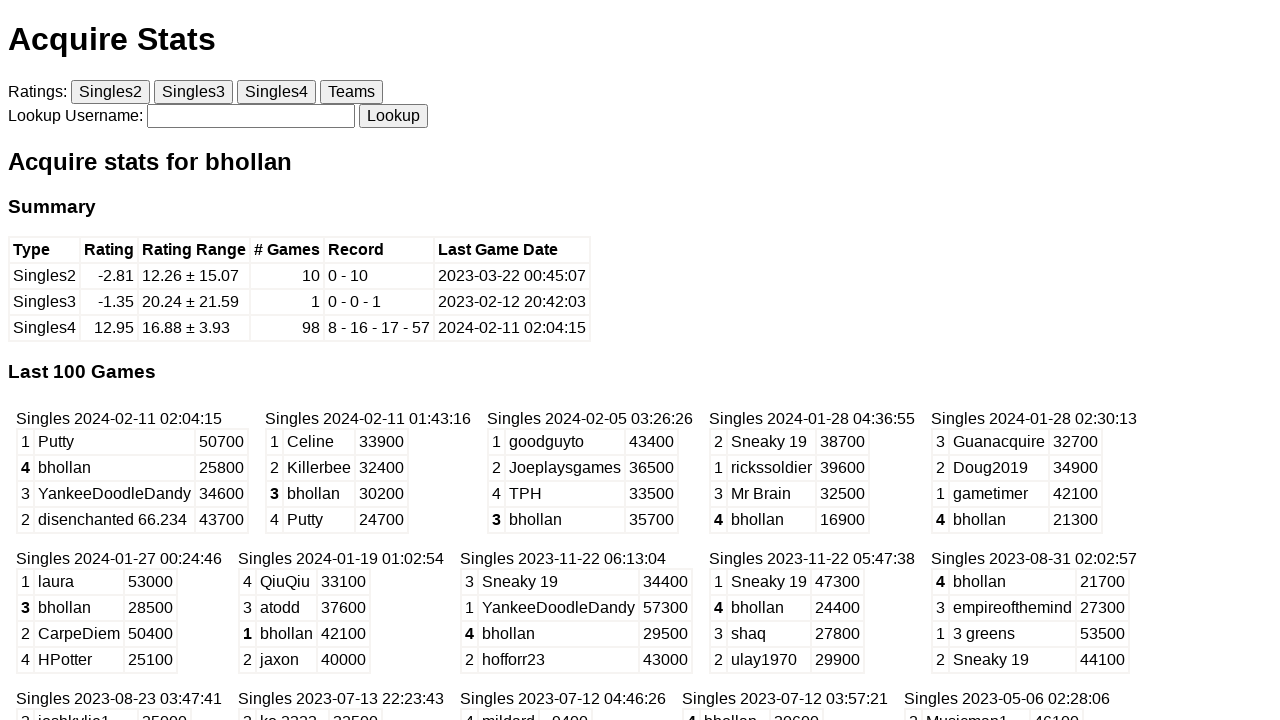

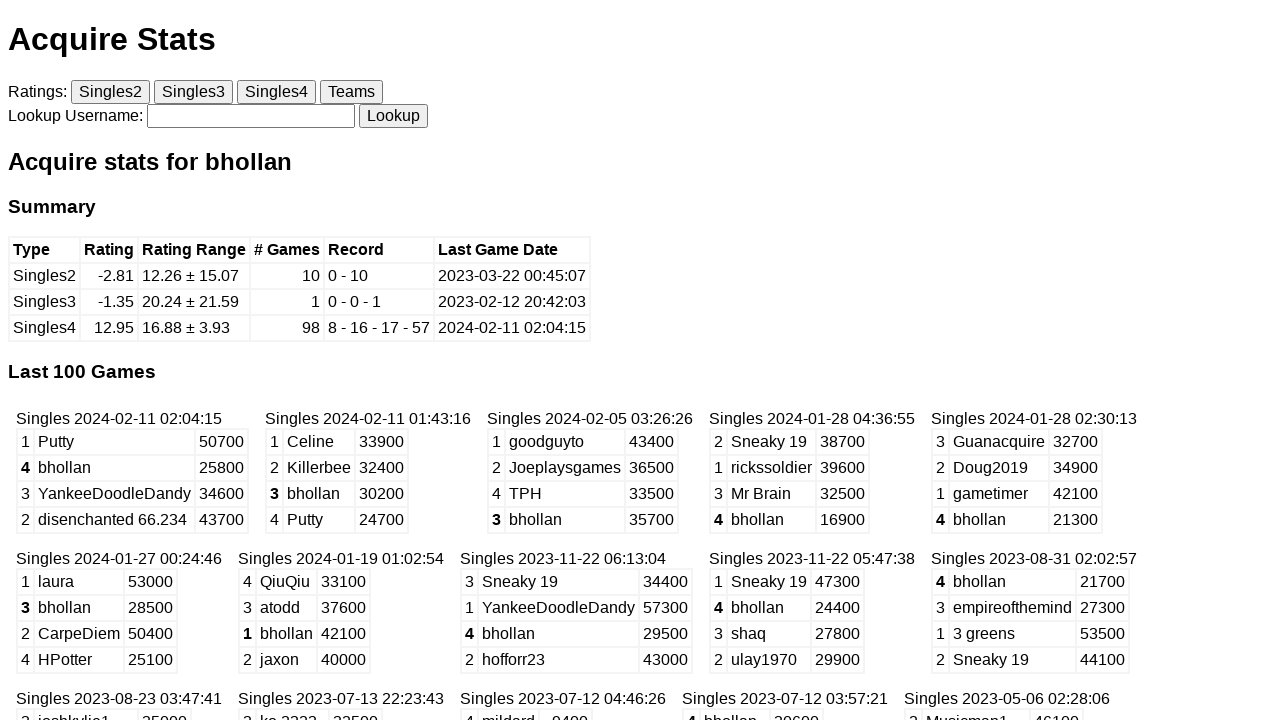